Tests drag and drop functionality by dragging one element onto a drop target and verifying the text changes to "Dropped!"

Starting URL: https://testpages.eviltester.com/styled/drag-drop-javascript.html

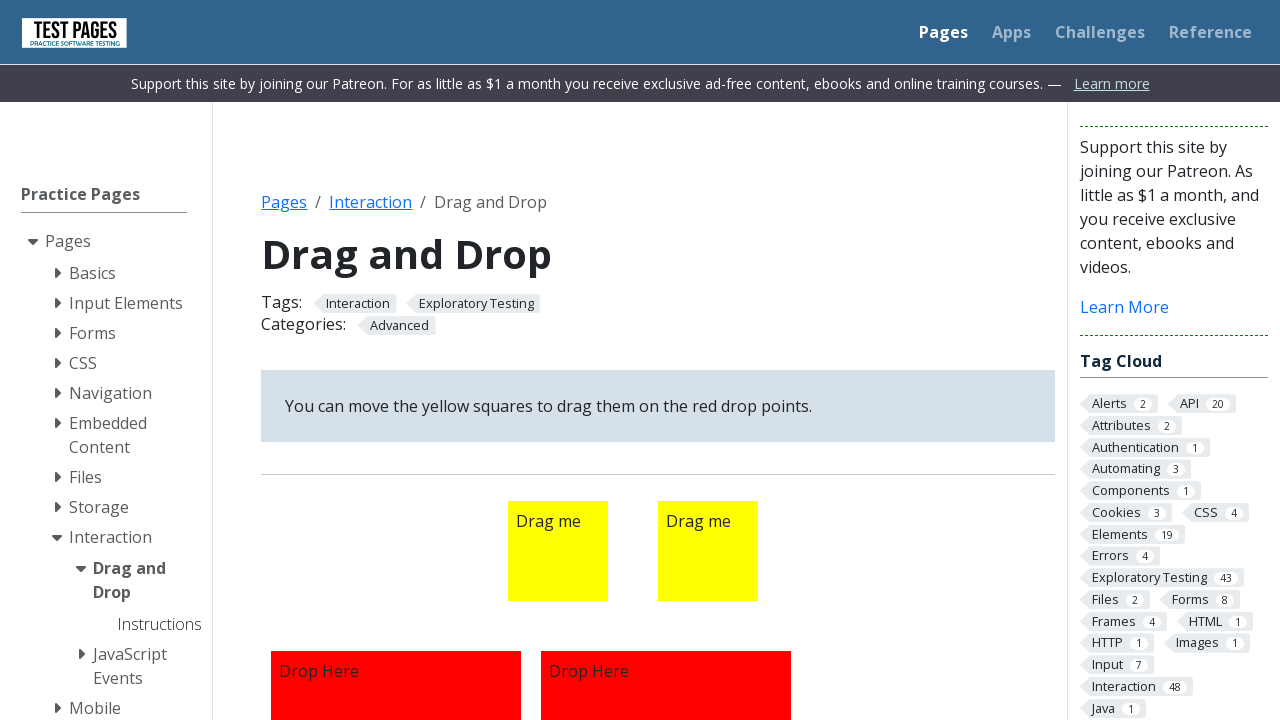

Navigated to drag and drop test page
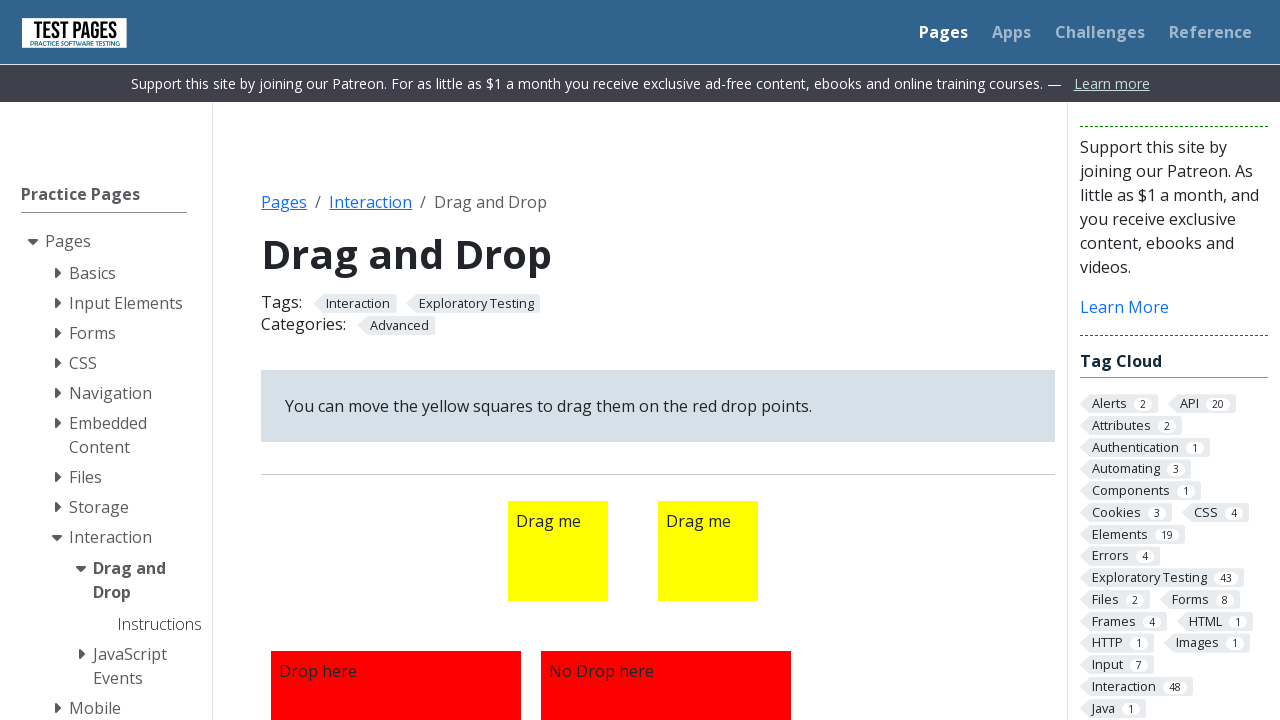

Located draggable element with id 'draggable1'
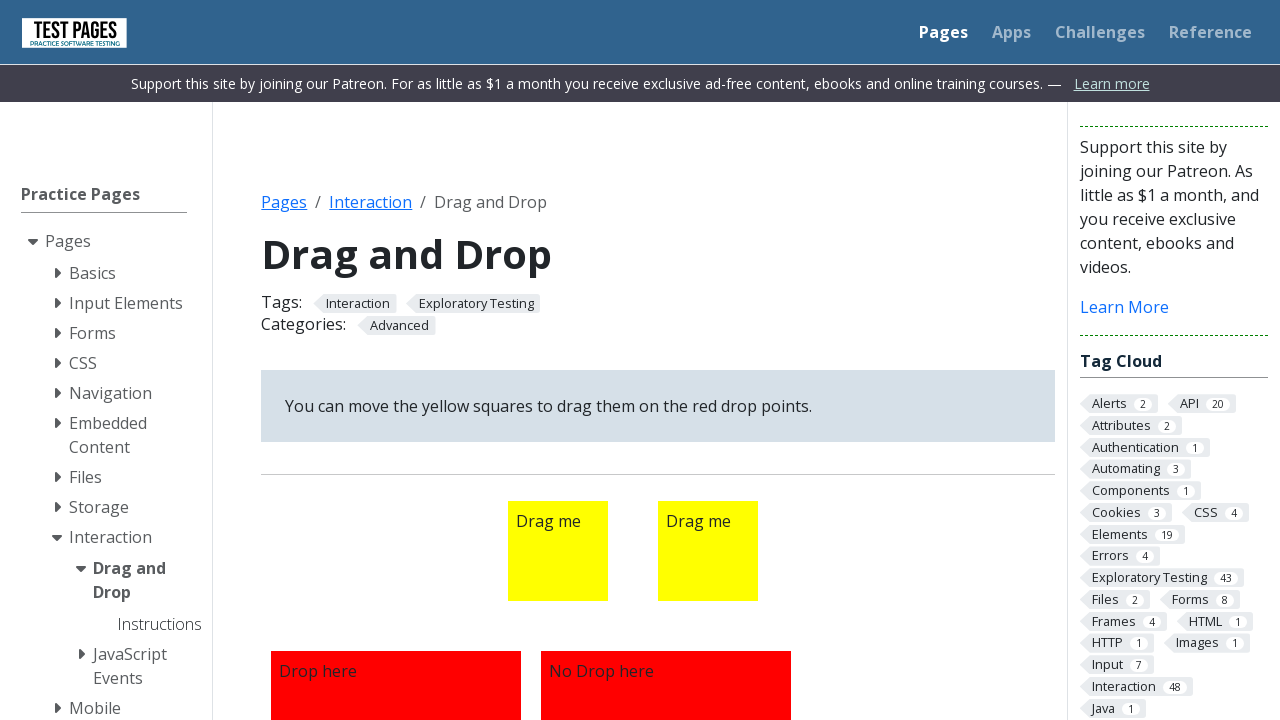

Located drop target element with id 'droppable1'
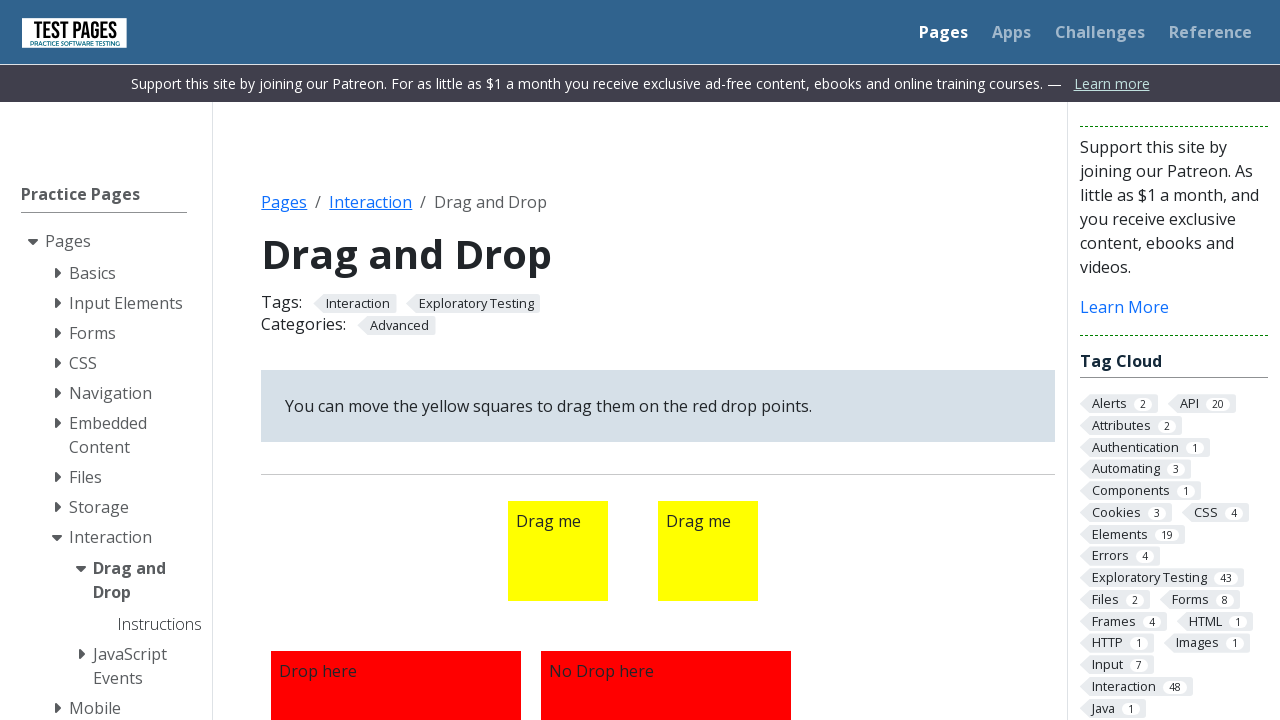

Dragged element onto drop target at (396, 595)
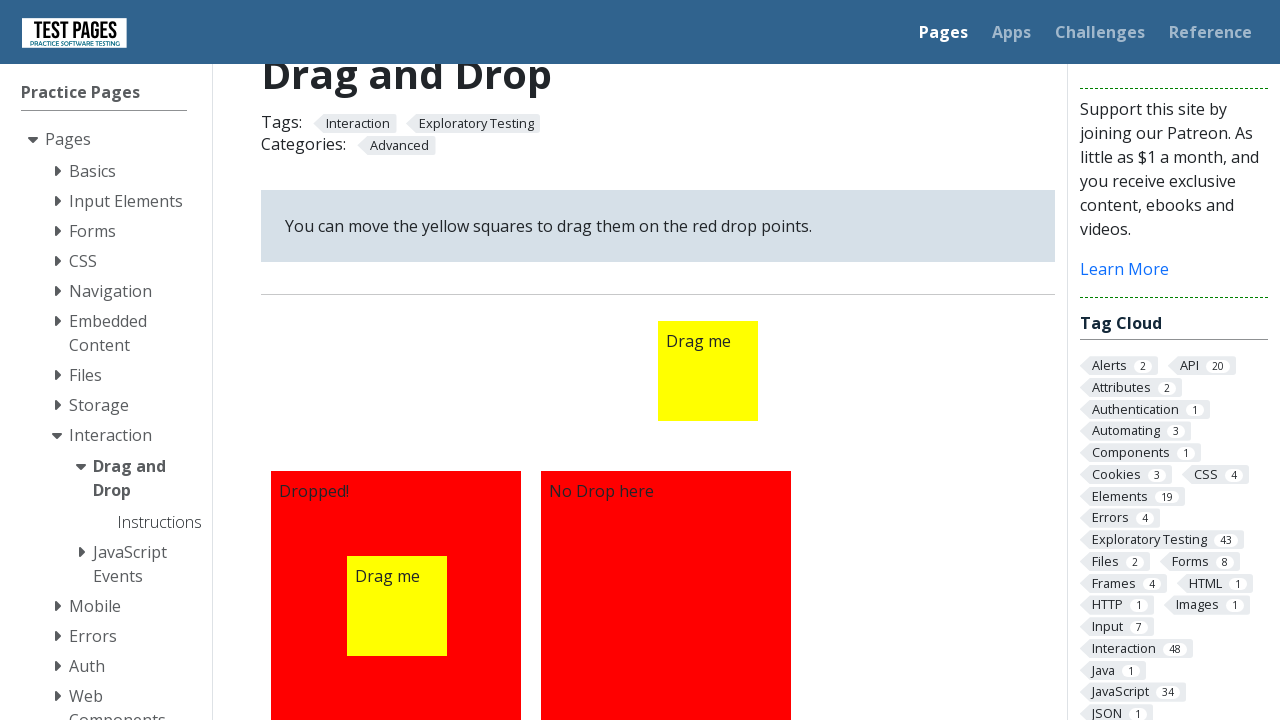

Verified drop target text changed to 'Dropped!'
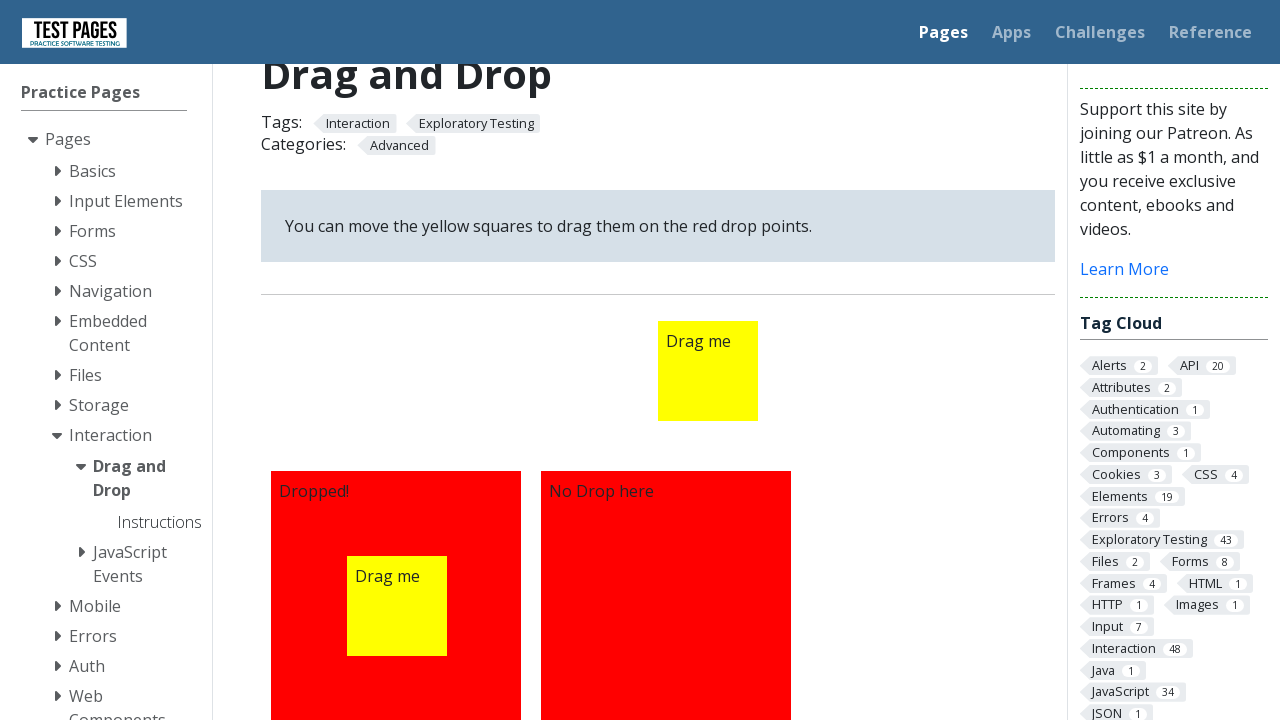

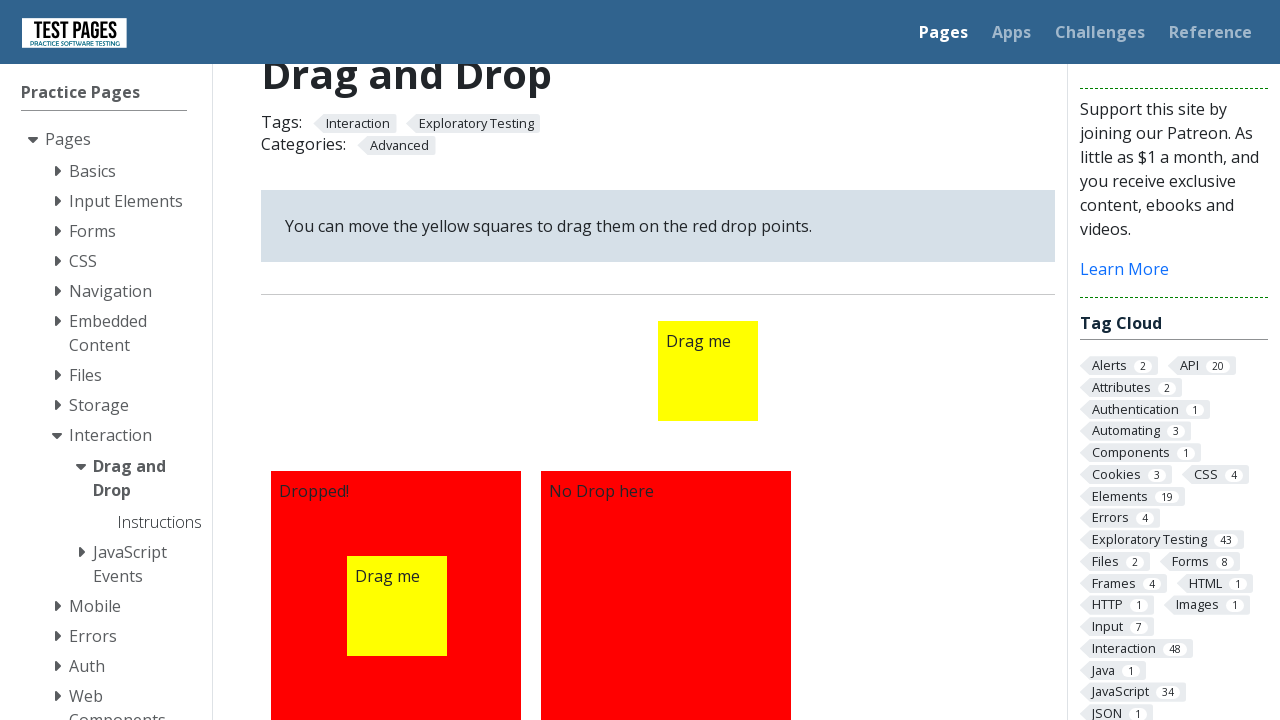